Tests window handling functionality by opening a new window and switching between parent and child windows

Starting URL: https://www.hyrtutorials.com/p/window-handles-practice.html

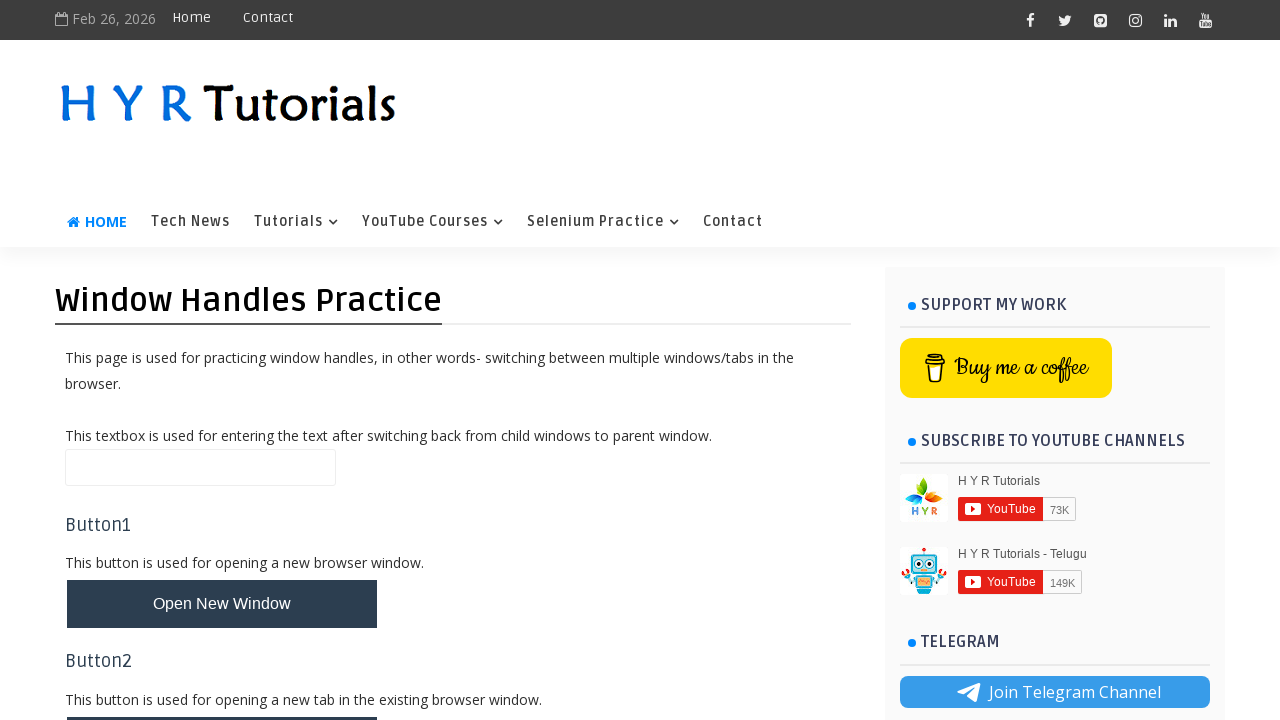

Clicked button to open new window at (222, 604) on #newWindowBtn
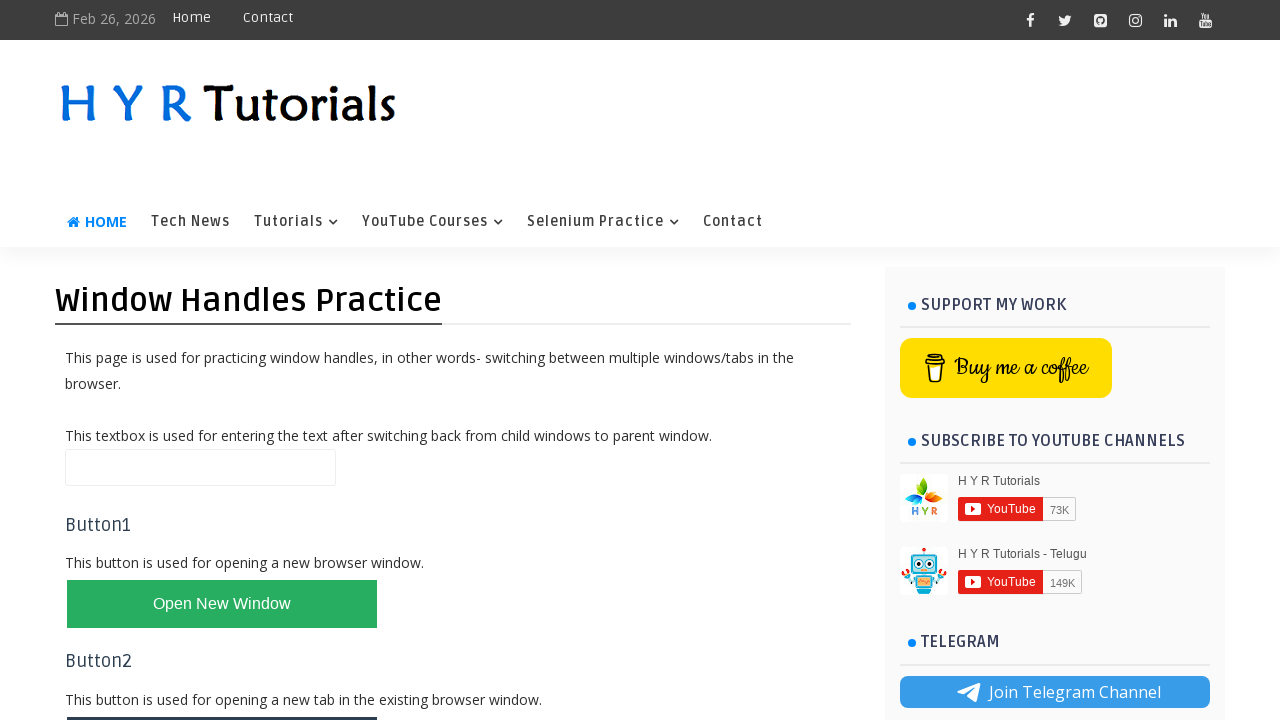

New window opened and captured
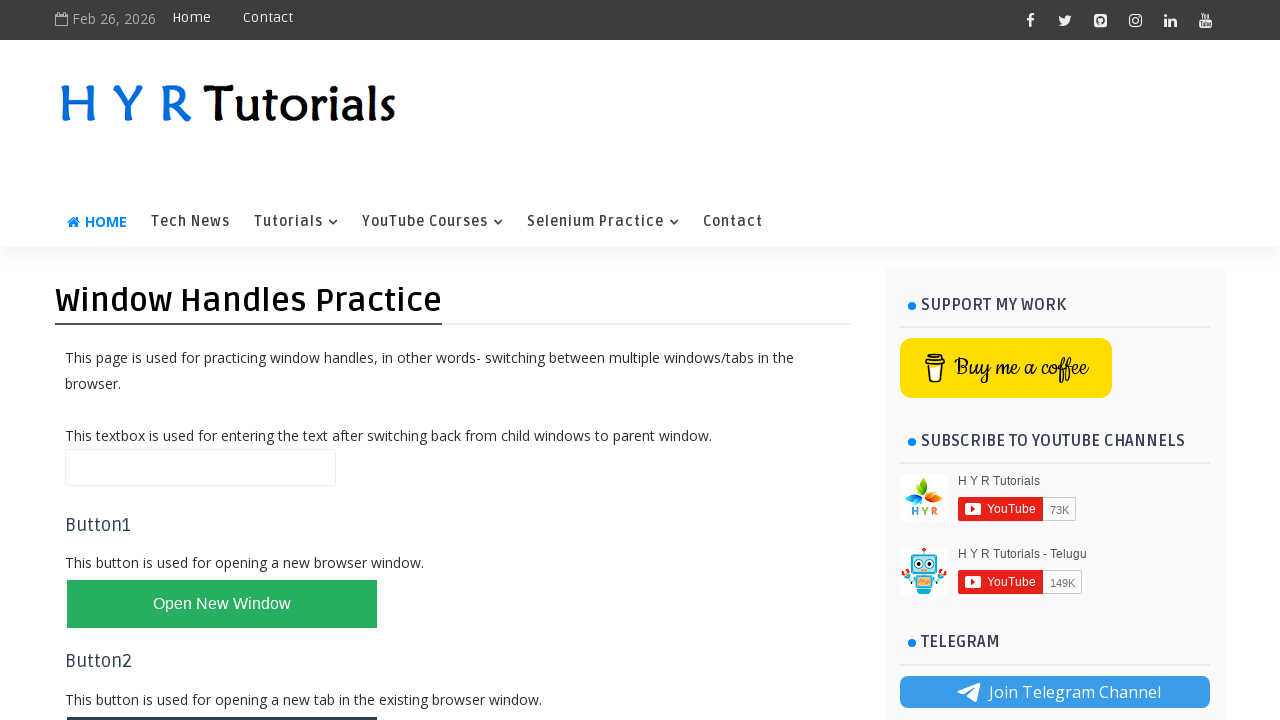

Retrieved original window title: Window Handles Practice - H Y R Tutorials
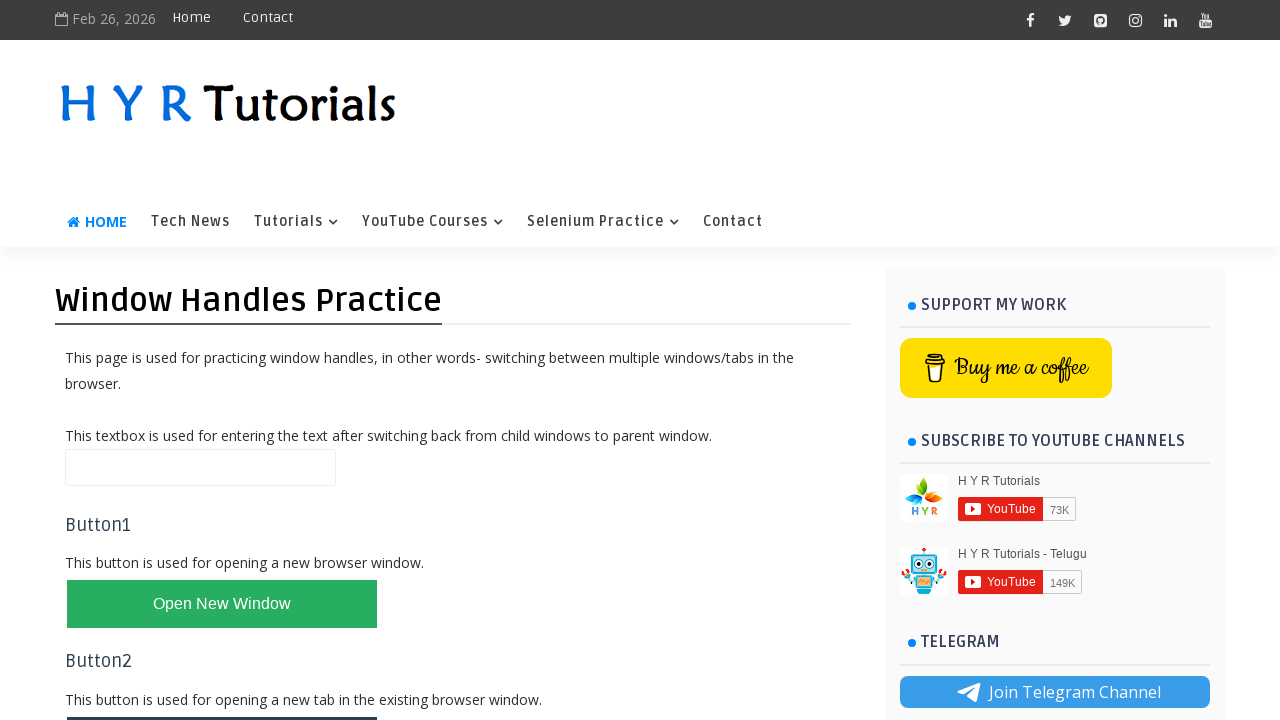

Retrieved new window title: Basic Controls - H Y R Tutorials
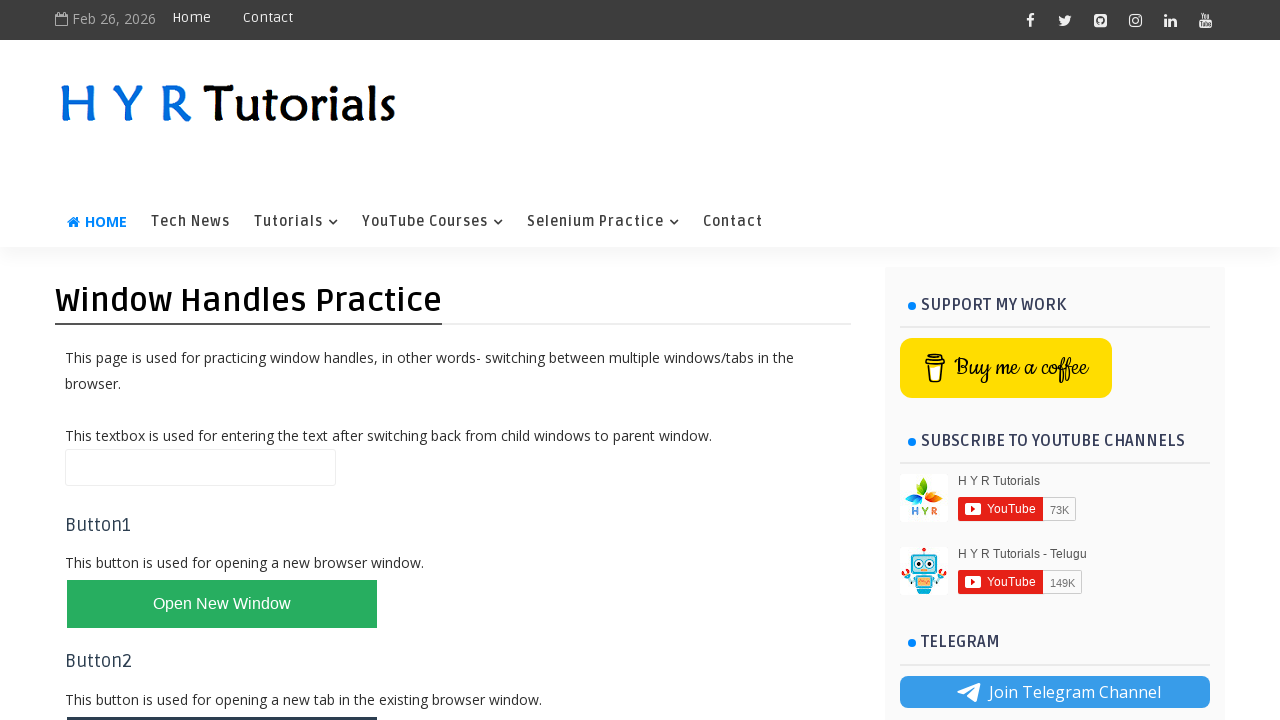

Verified original window title: Window Handles Practice - H Y R Tutorials
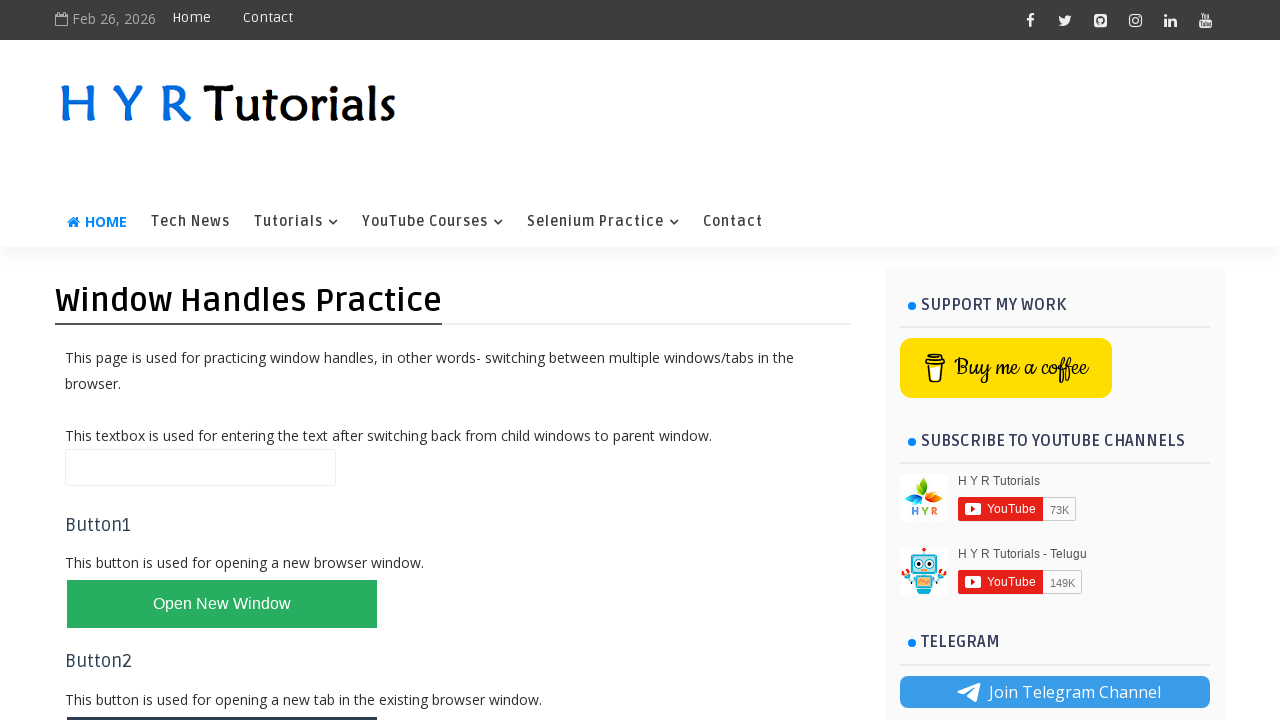

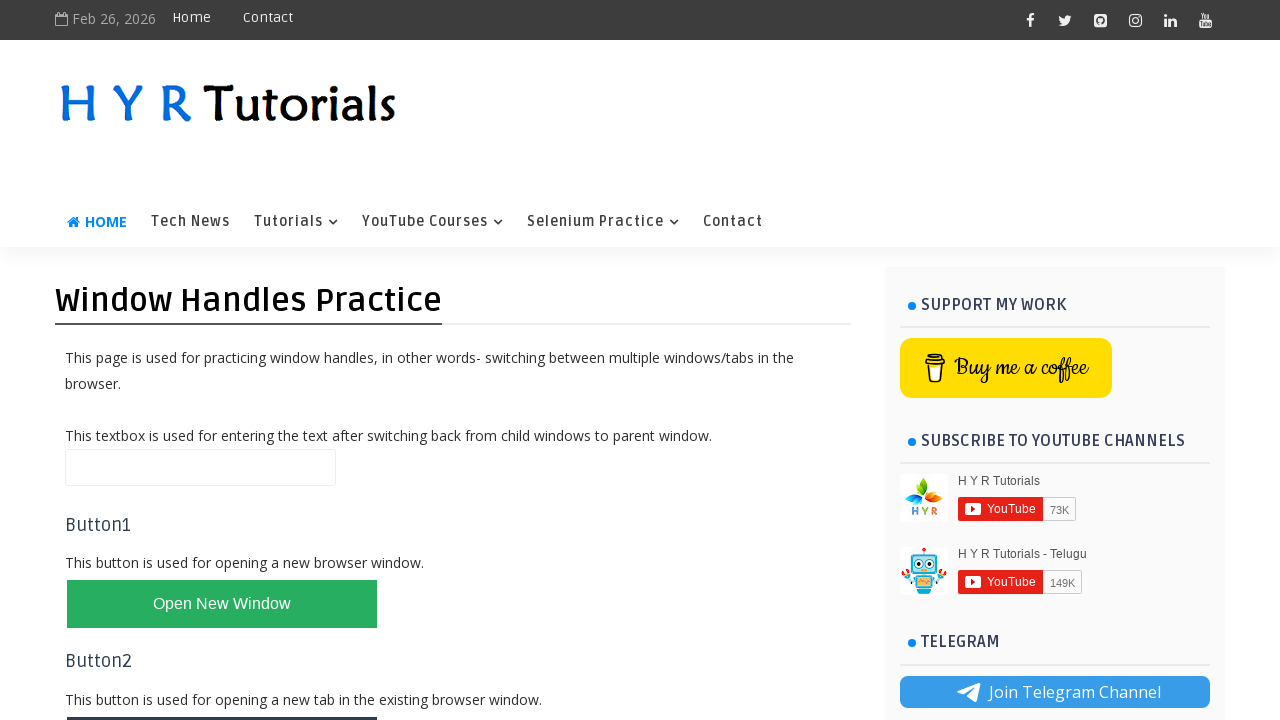